Tests registration form by filling required fields (first name, last name, email) and verifying successful registration message

Starting URL: http://suninjuly.github.io/registration1.html

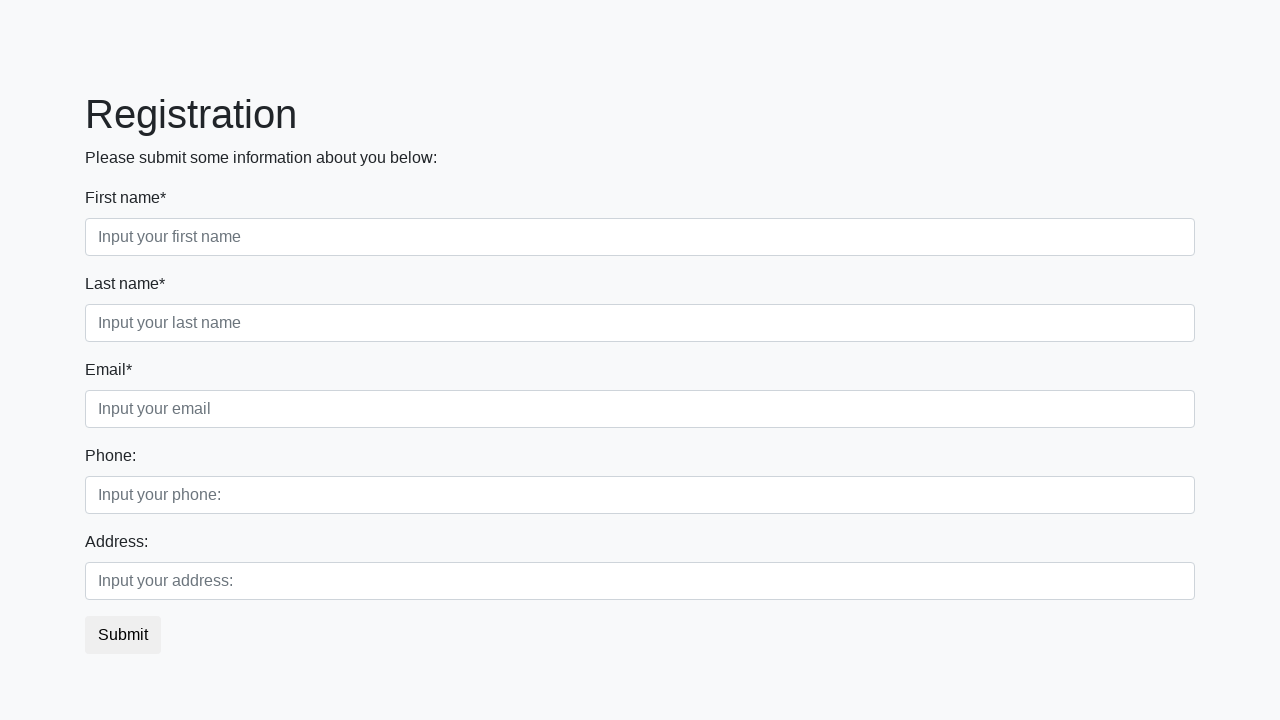

Filled first name field with 'John' on .form-control.first:required
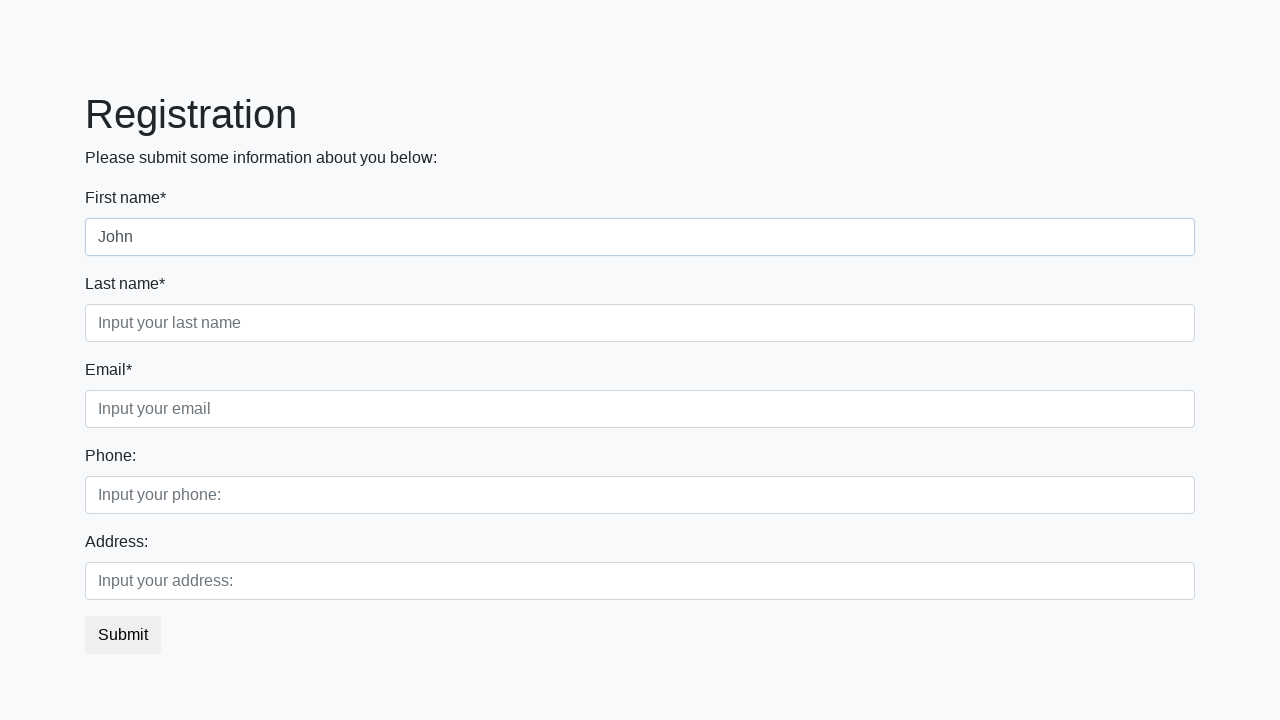

Filled last name field with 'Smith' on .form-control.second:required
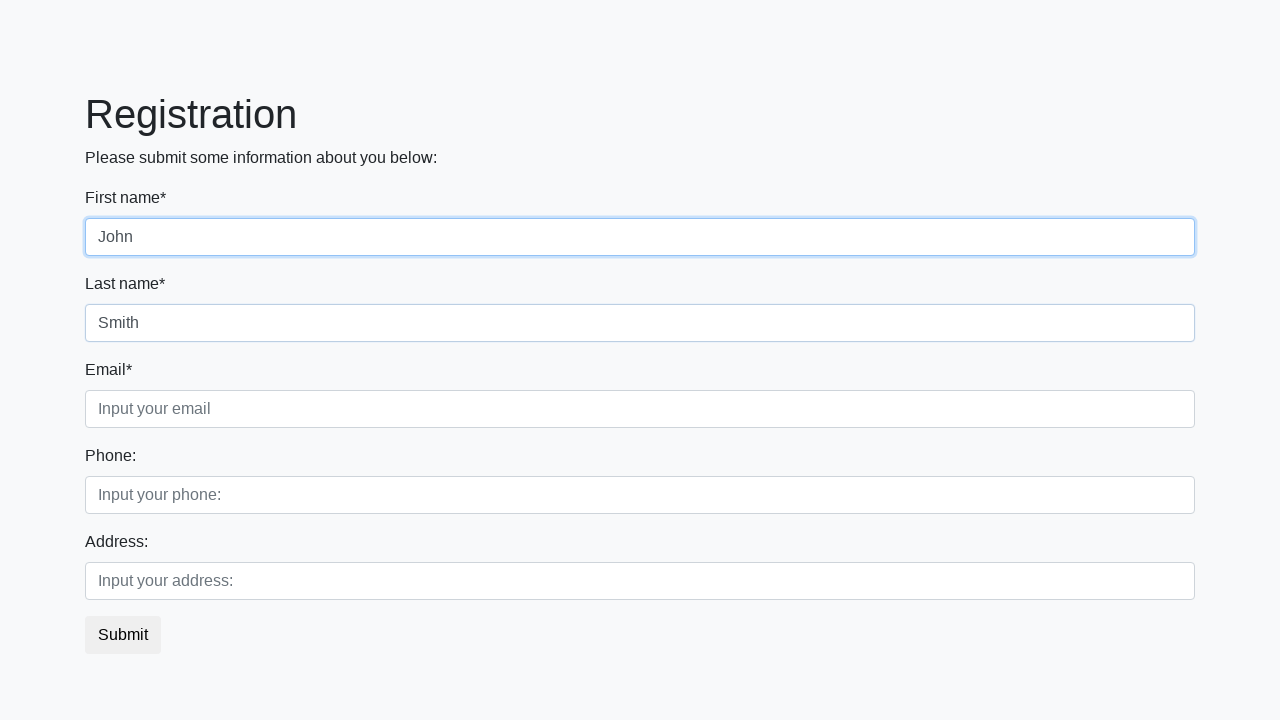

Filled email field with 'john.smith@example.com' on .form-control.third:required
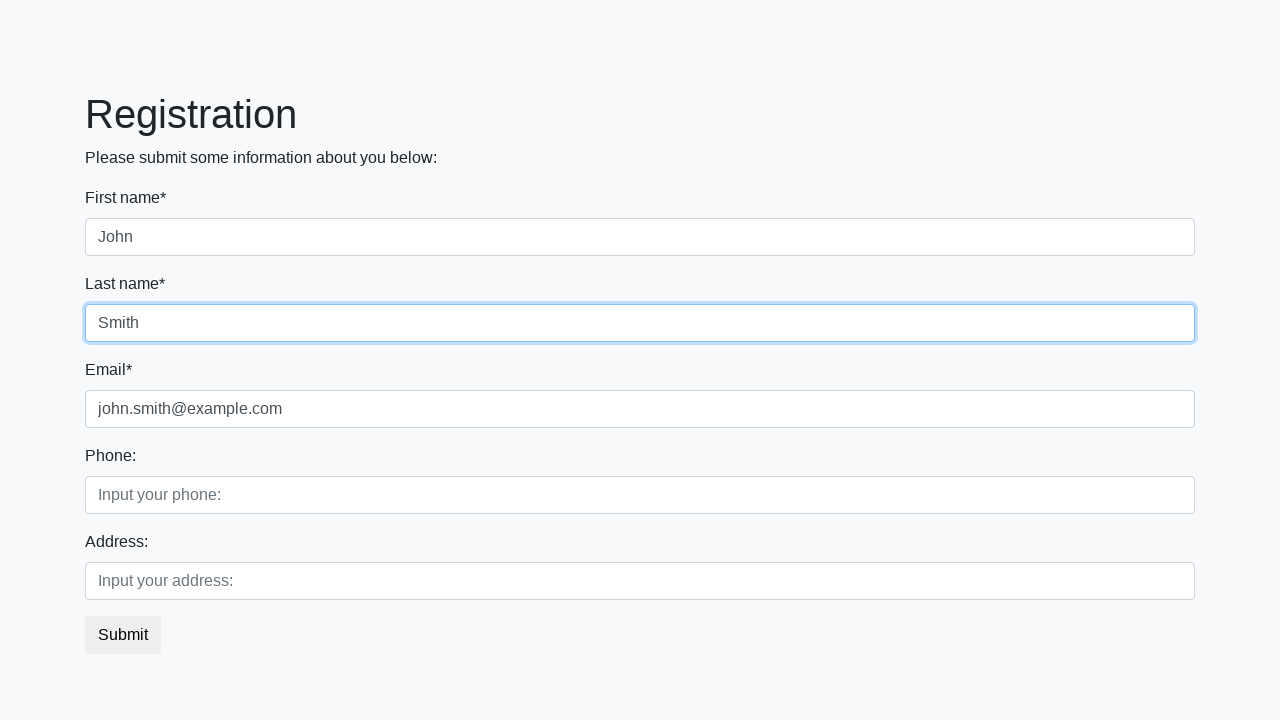

Clicked submit button to register at (123, 635) on button.btn
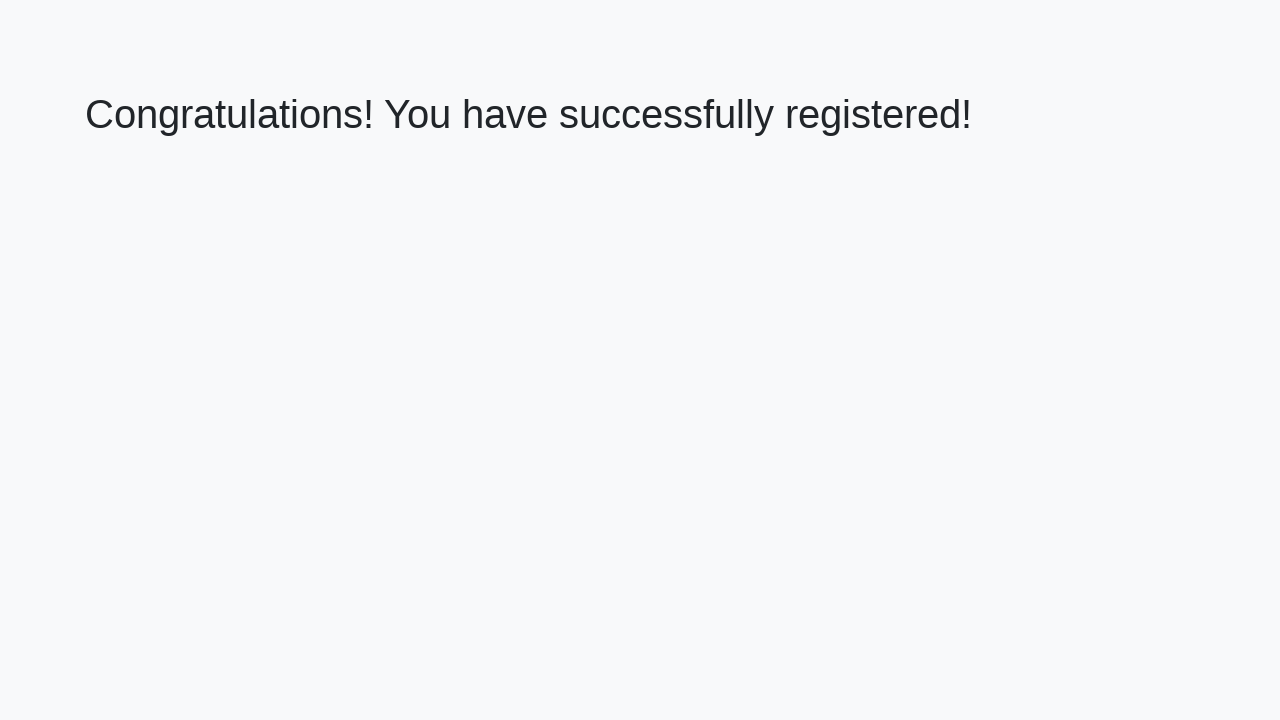

Success message h1 element loaded
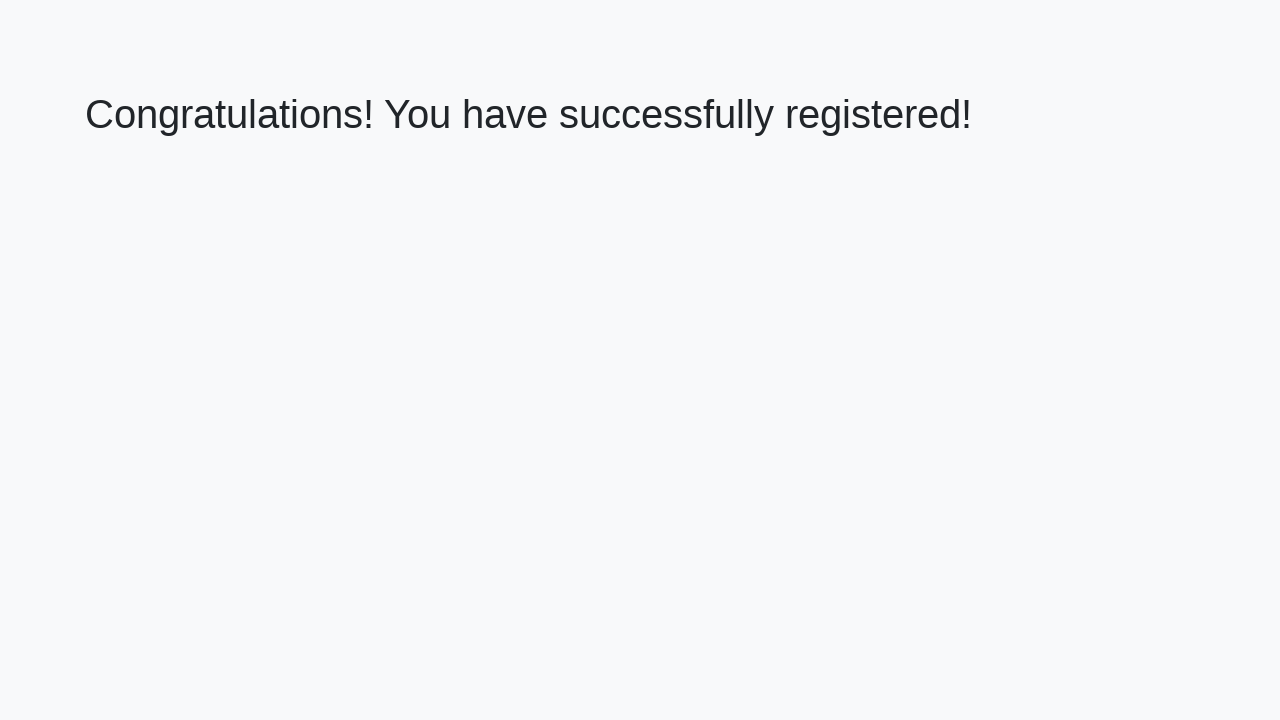

Retrieved success message text: 'Congratulations! You have successfully registered!'
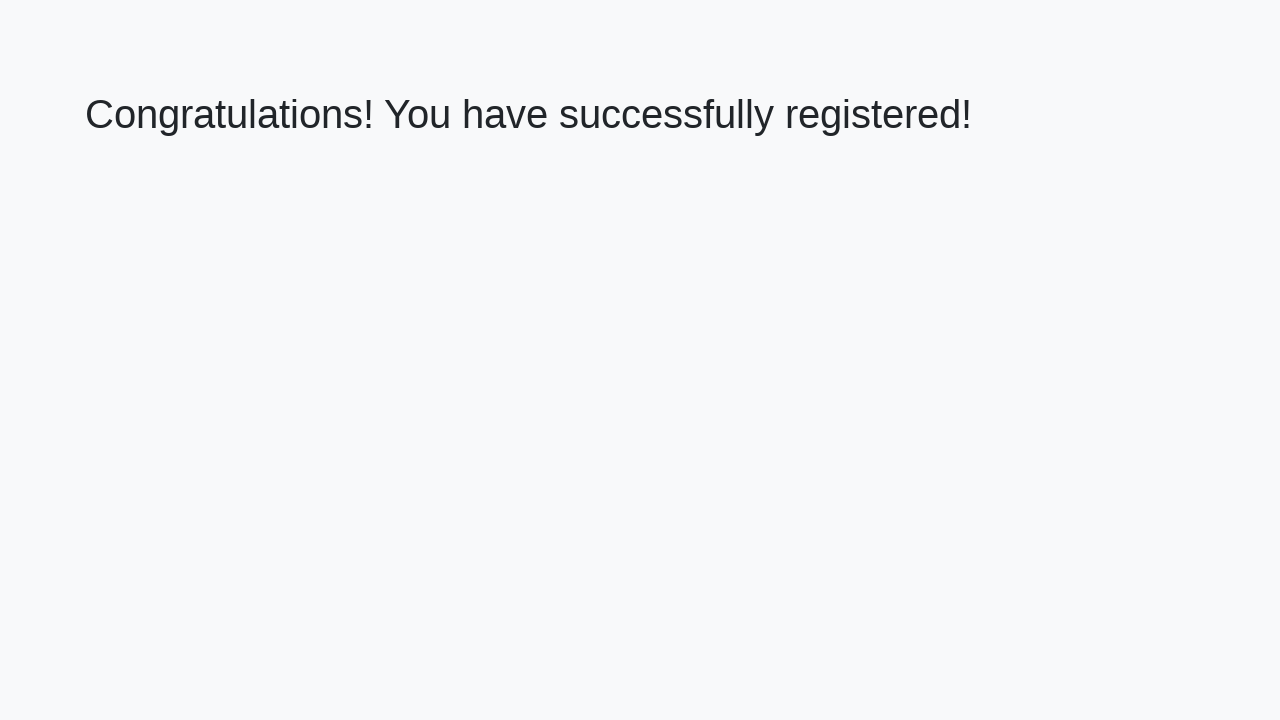

Verified successful registration message
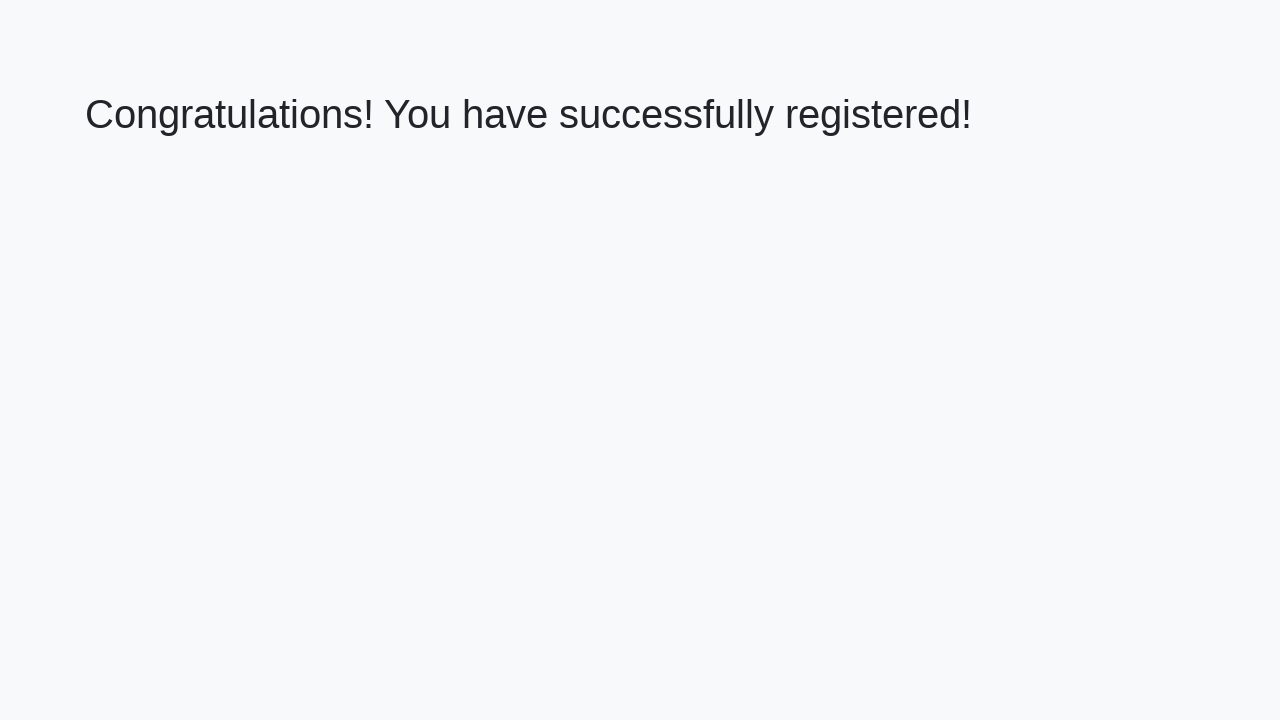

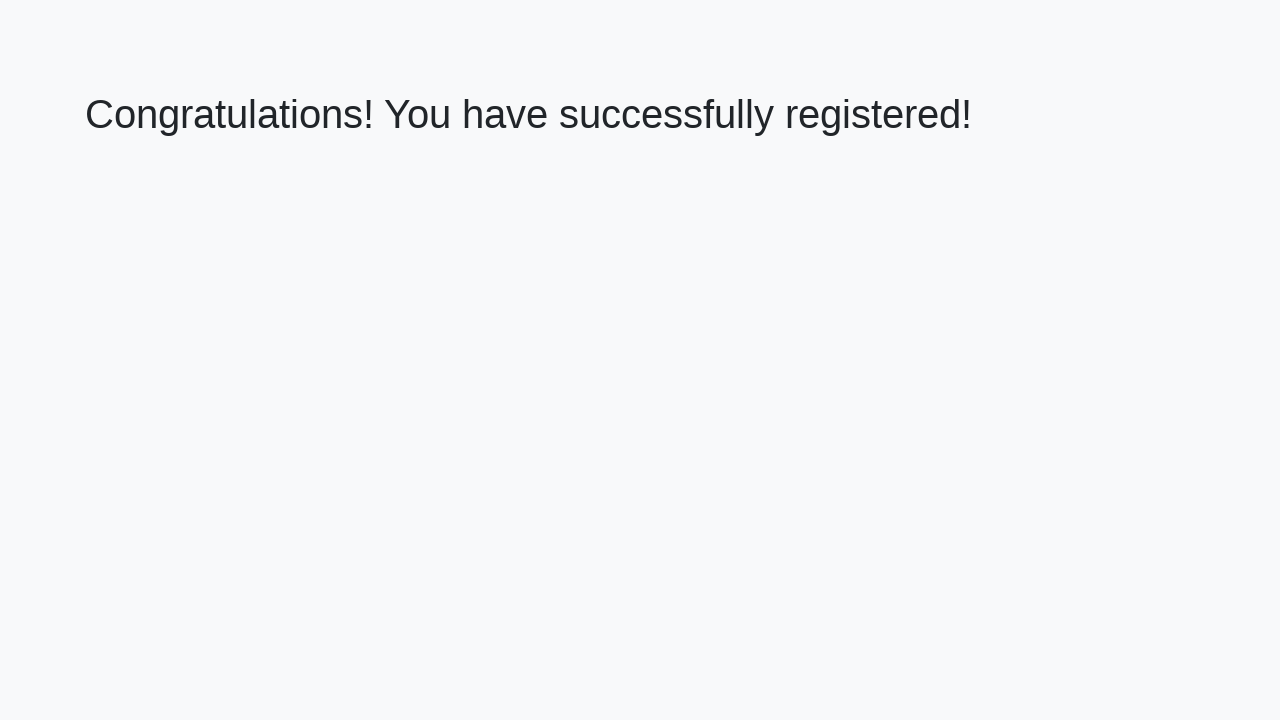